Removes target attribute from a link to navigate in same tab, then performs a search

Starting URL: https://www.letskodeit.com/practice

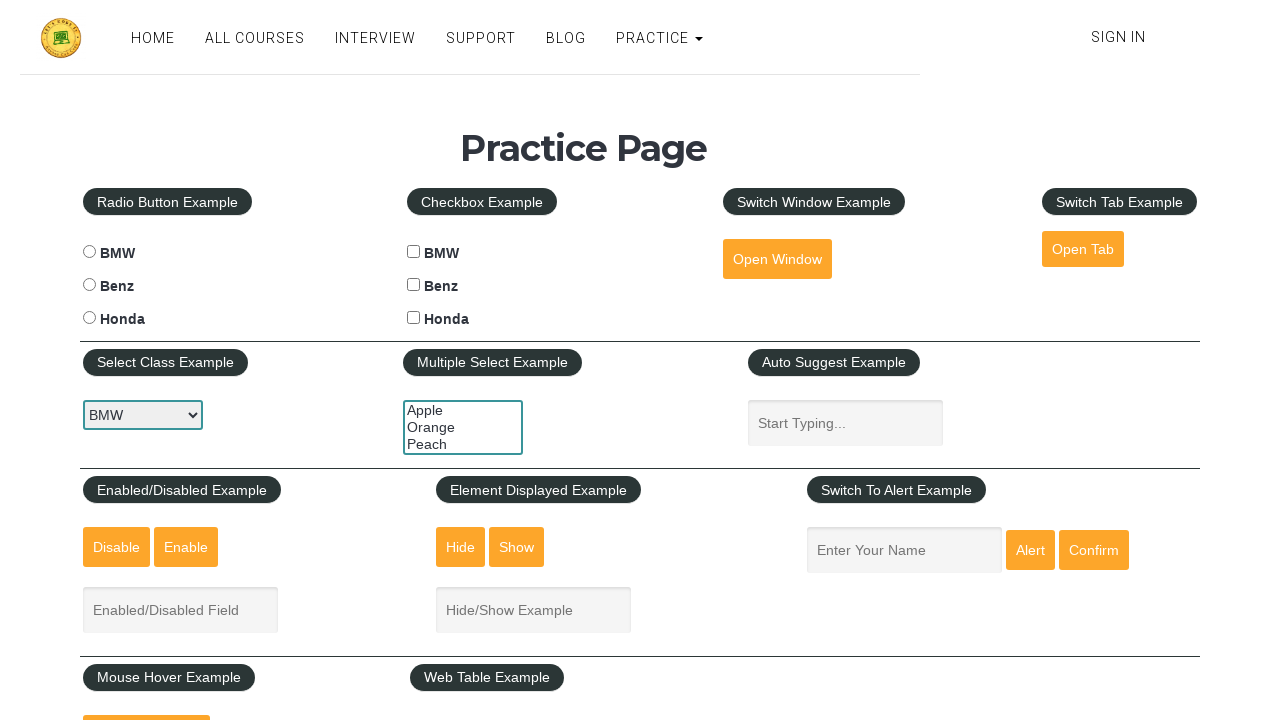

Removed target attribute from link element #opentab
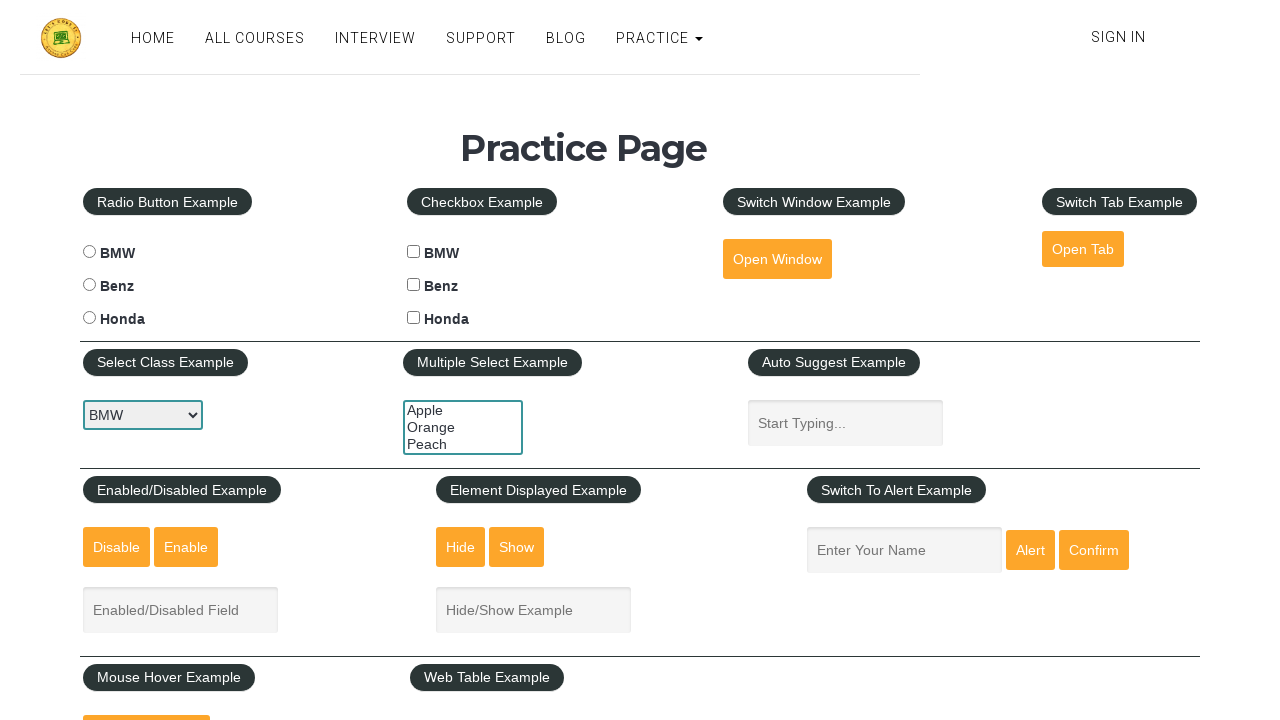

Clicked link to navigate to courses page in same tab at (1083, 249) on #opentab
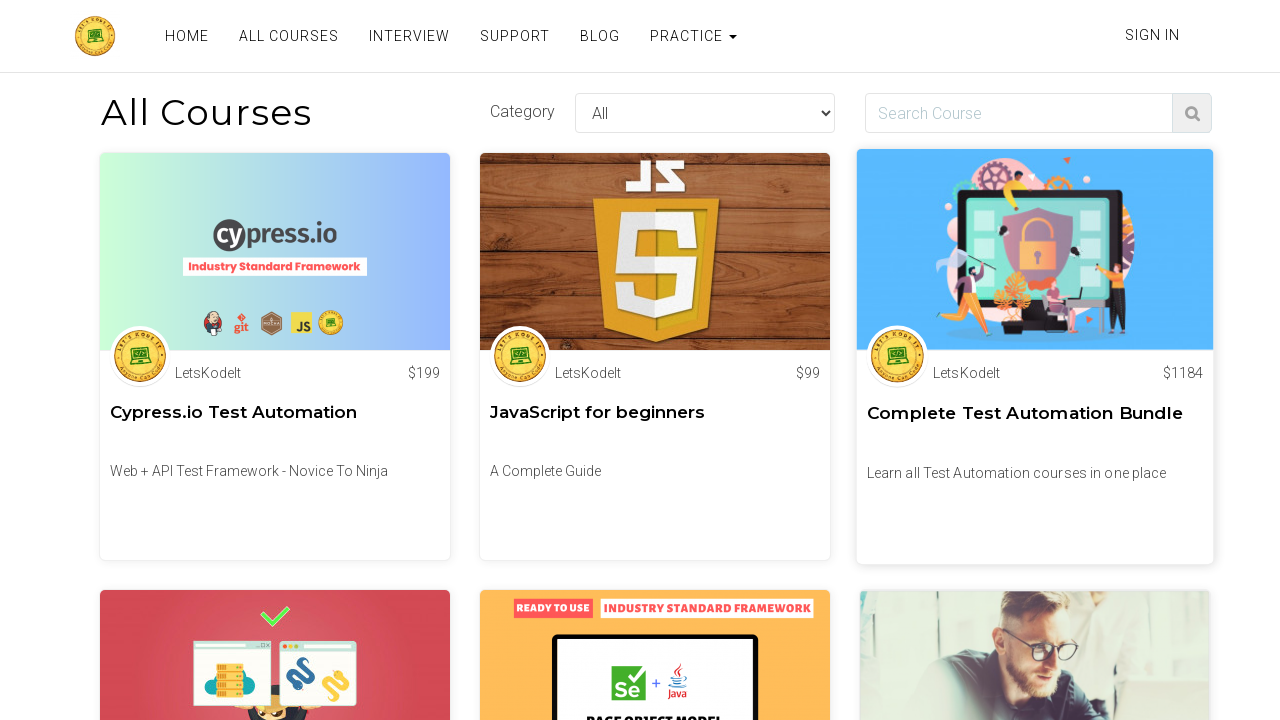

Navigated to courses page successfully
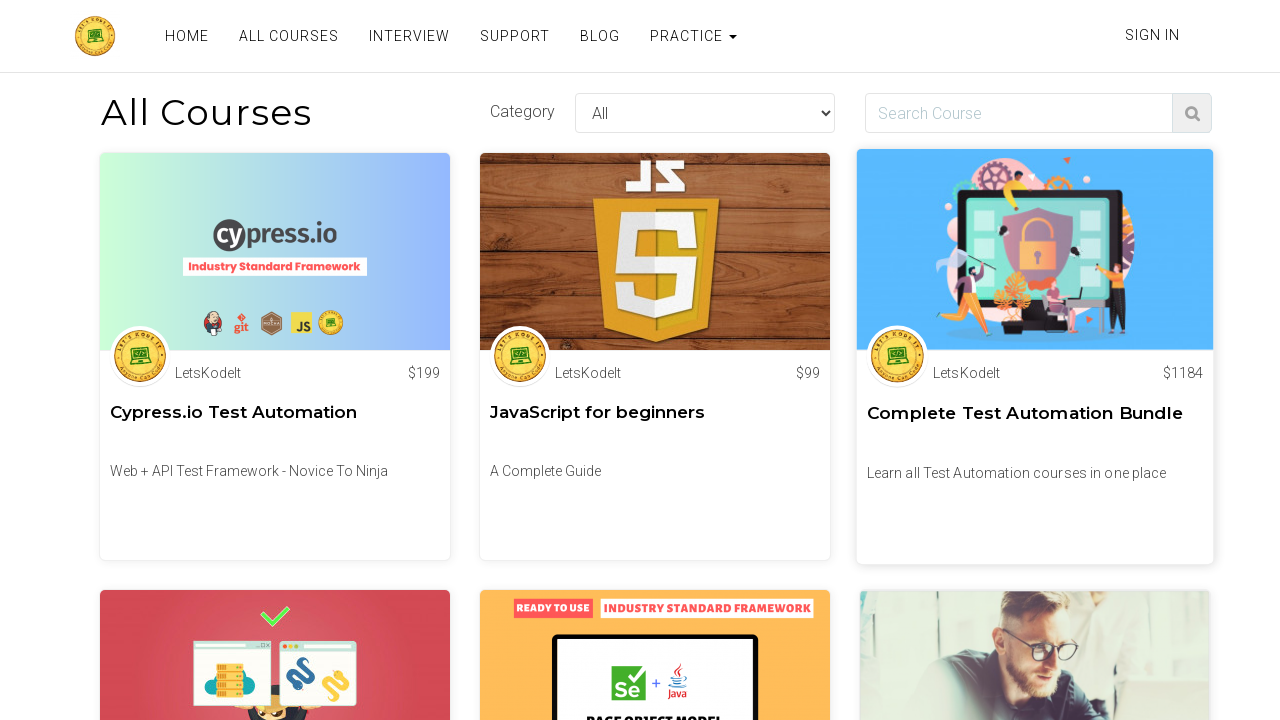

Filled search field with 'seleniumm' on input[id="search"]
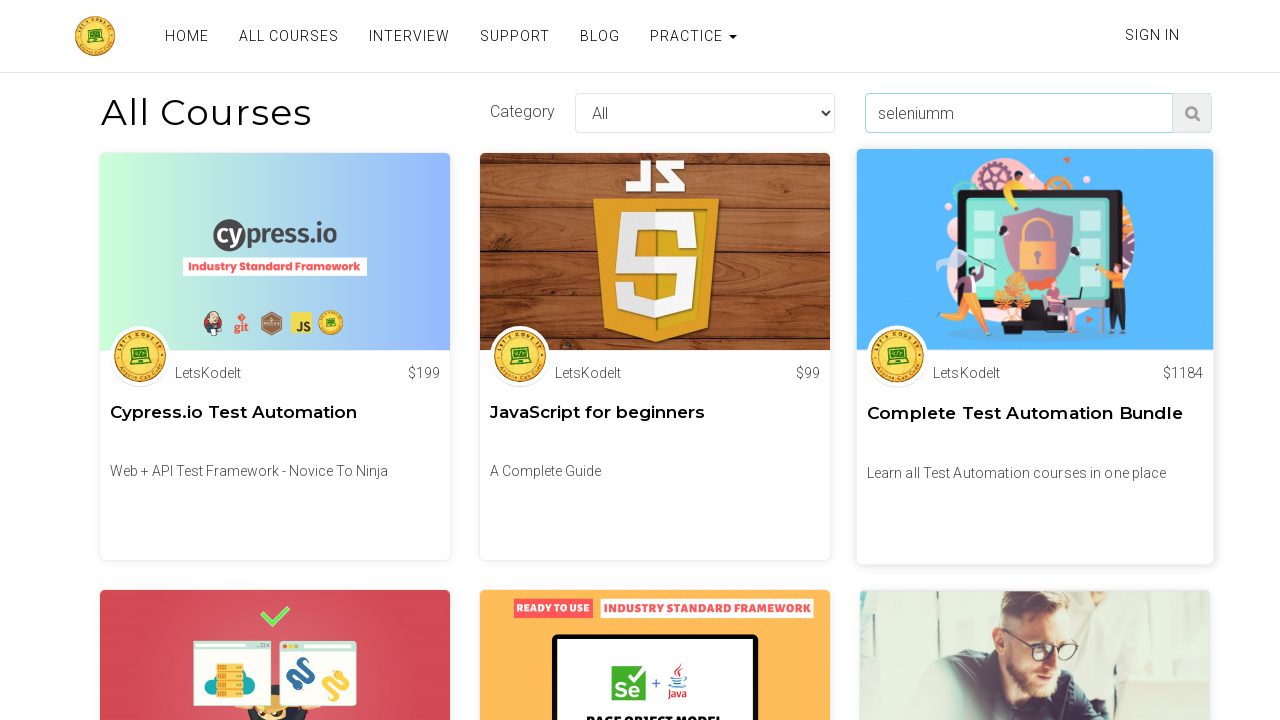

Clicked search button to find courses at (1192, 113) on button[class="find-course search-course"]
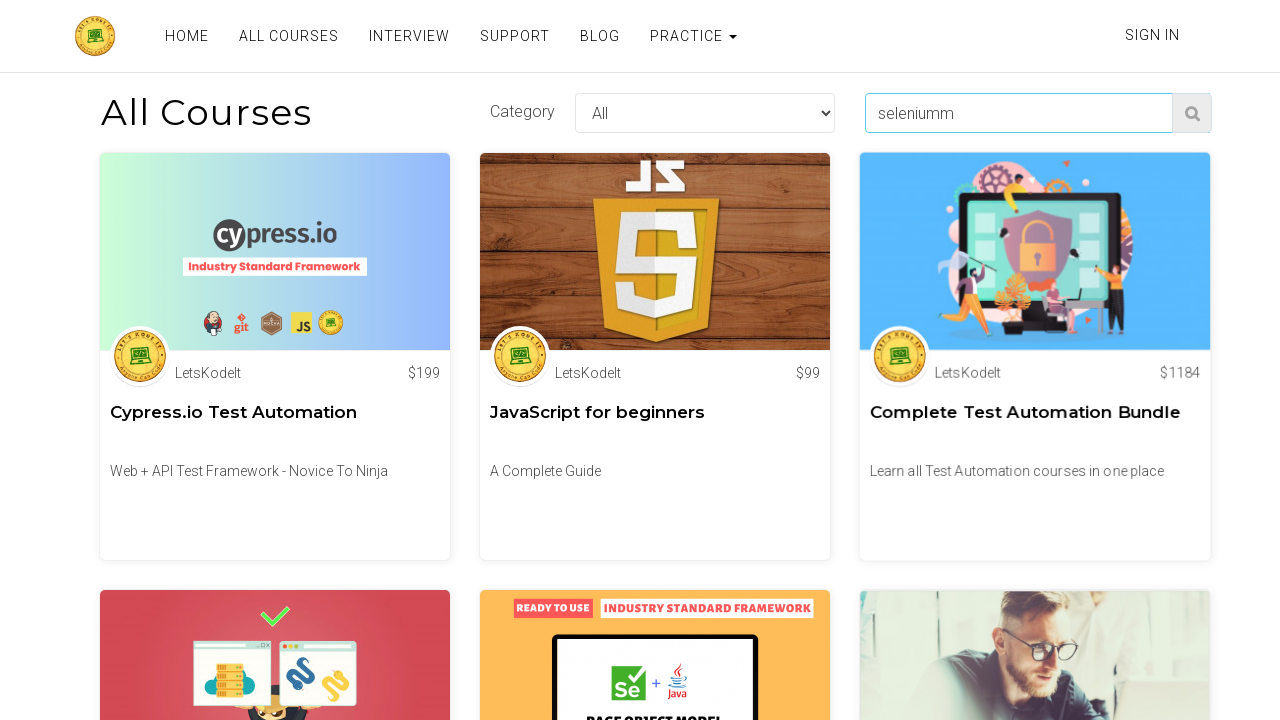

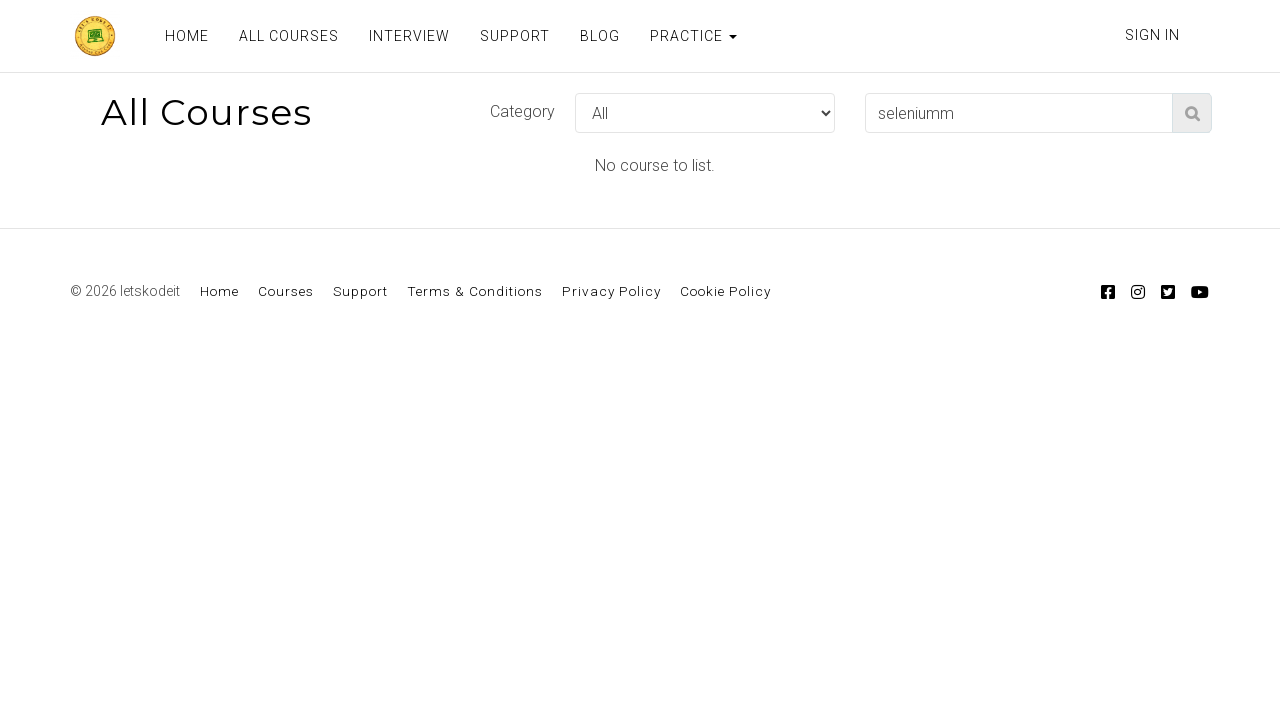